Tests registration form validation with invalid email format and verifies email validation error messages

Starting URL: https://alada.vn/tai-khoan/dang-ky.html

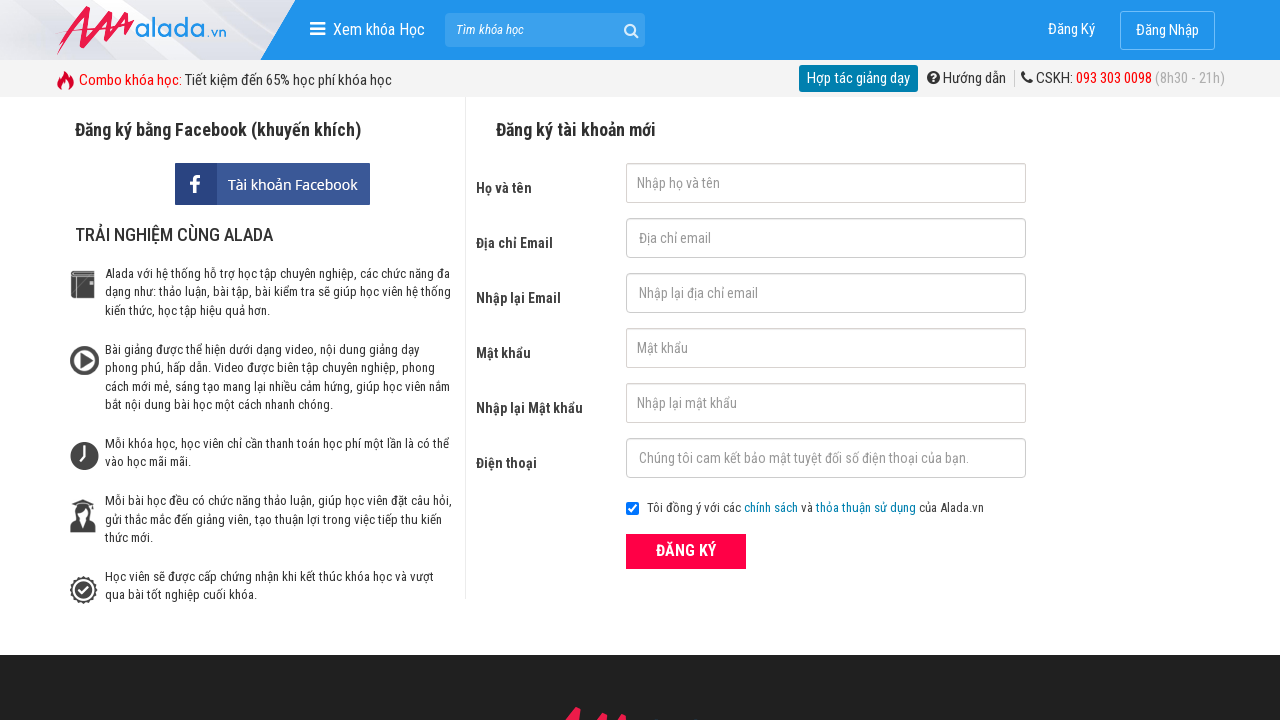

Filled first name field with 'Nguyen Van Minh' on #txtFirstname
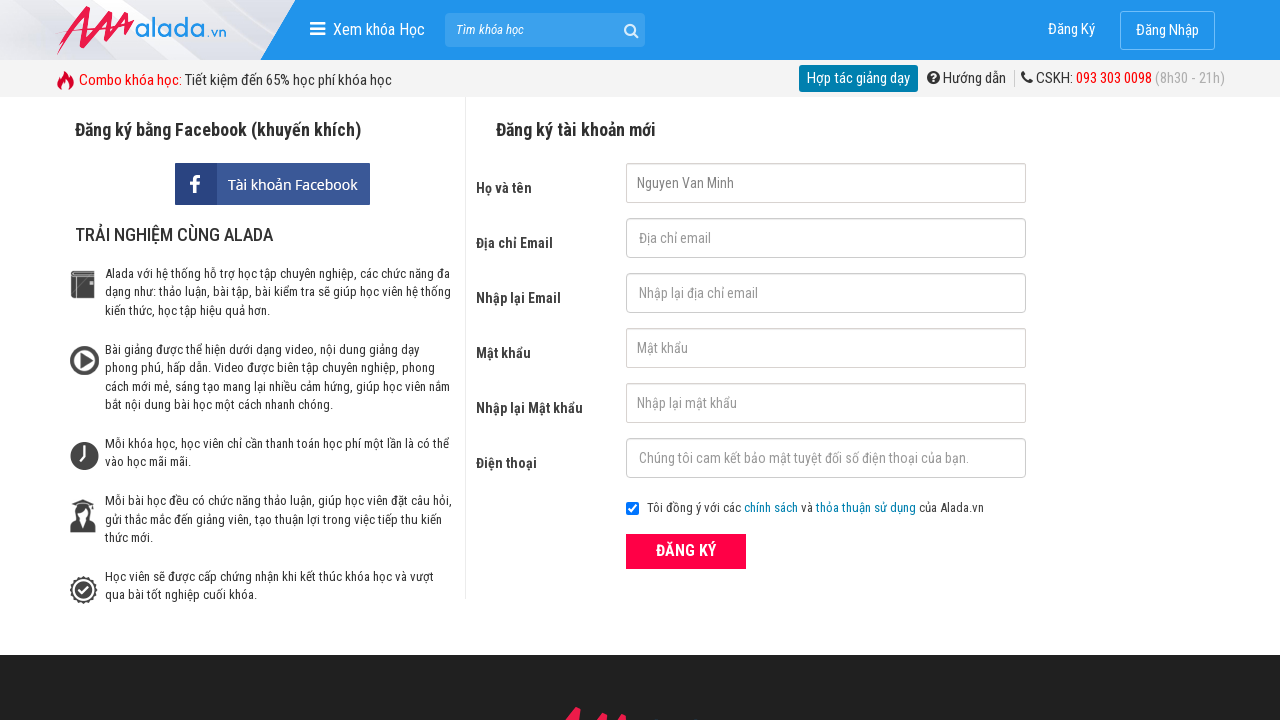

Filled email field with invalid format 'invalid email text' on #txtEmail
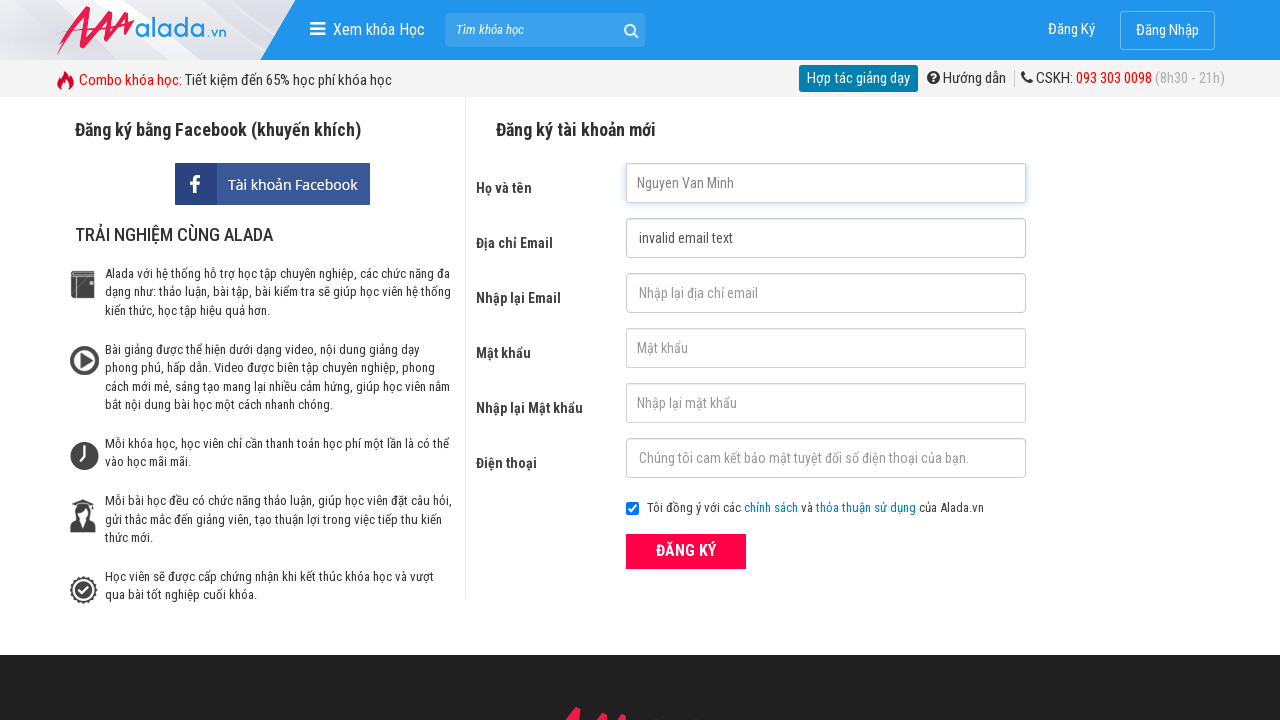

Filled confirm email field with invalid format 'invalid email text' on #txtCEmail
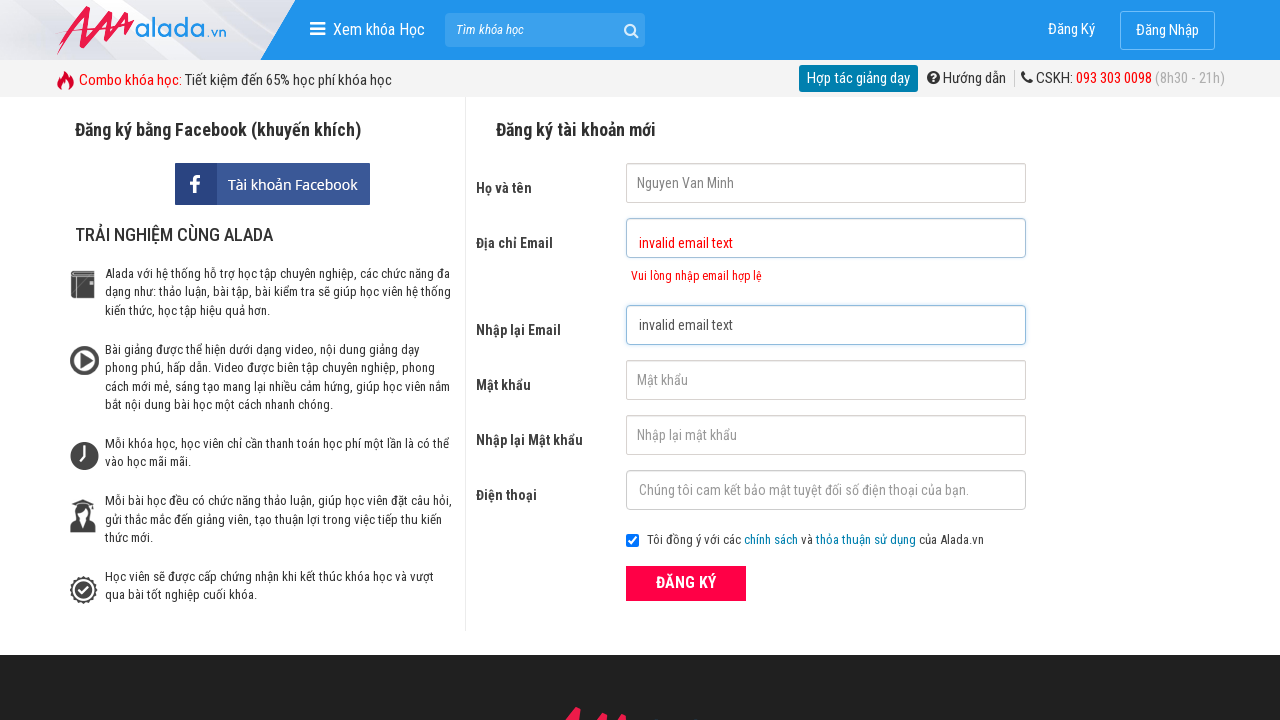

Filled password field with '123456' on #txtPassword
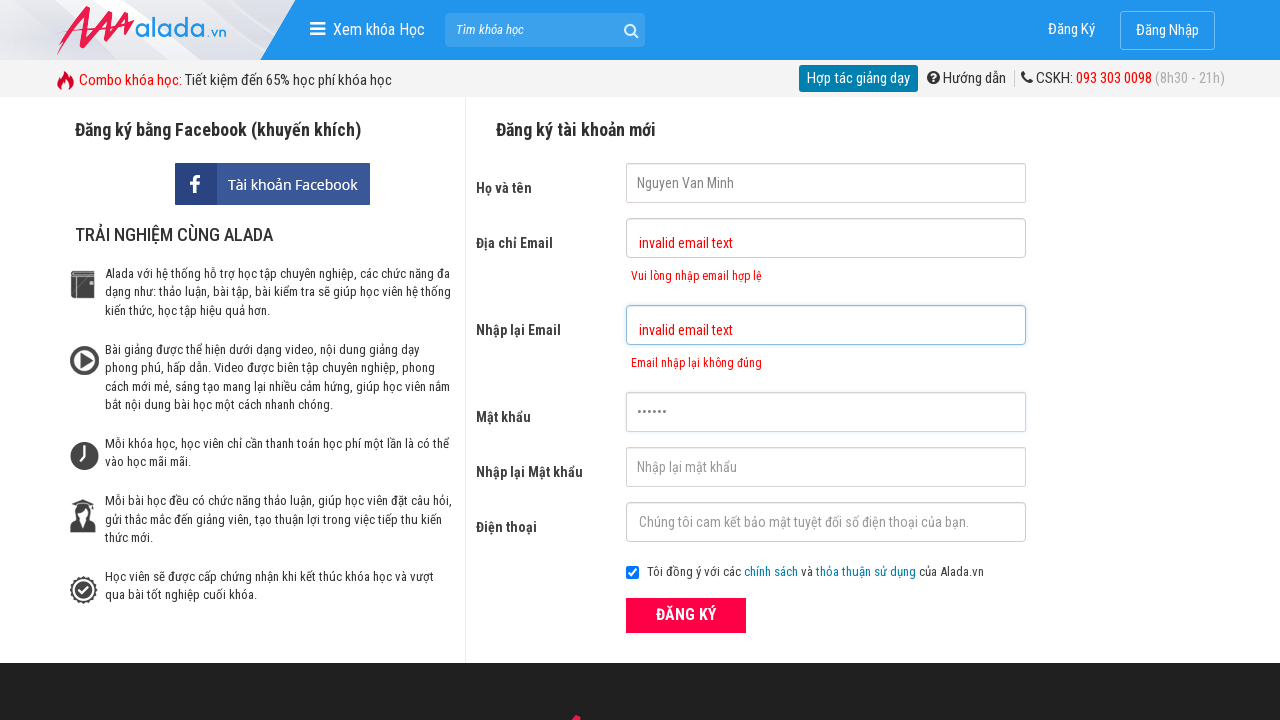

Filled confirm password field with '123456' on #txtCPassword
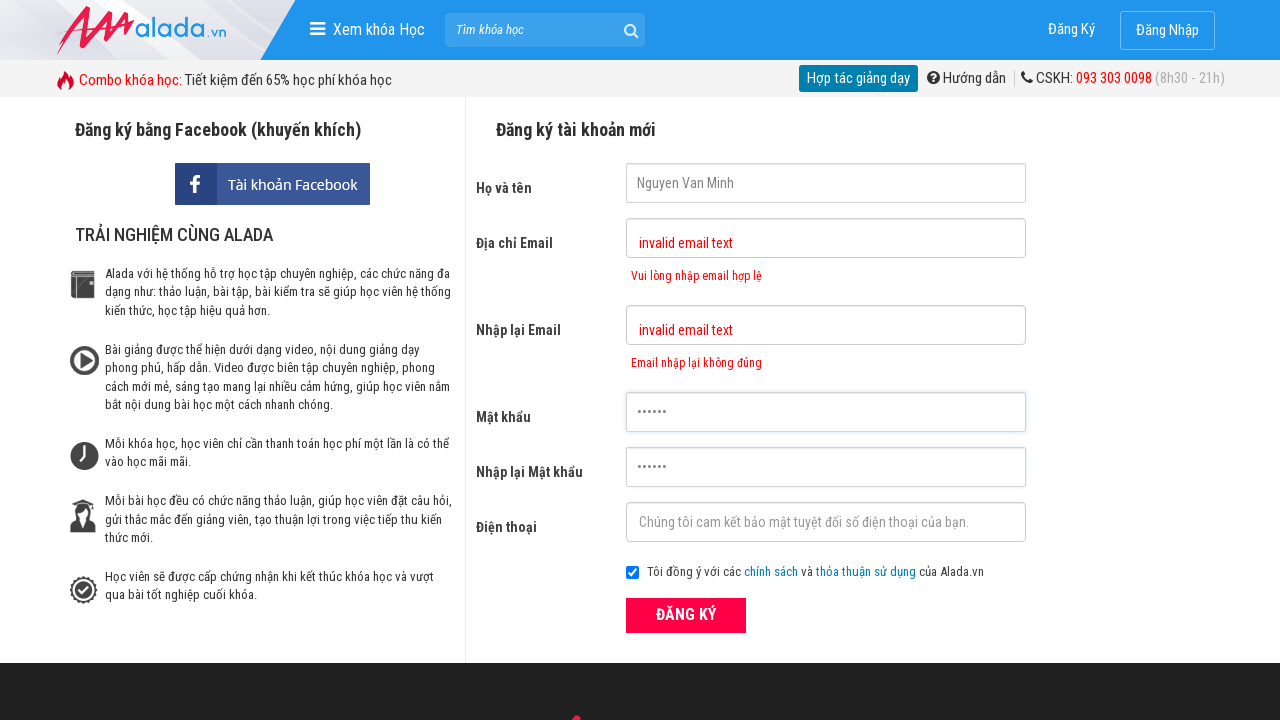

Filled phone field with '0912345678' on #txtPhone
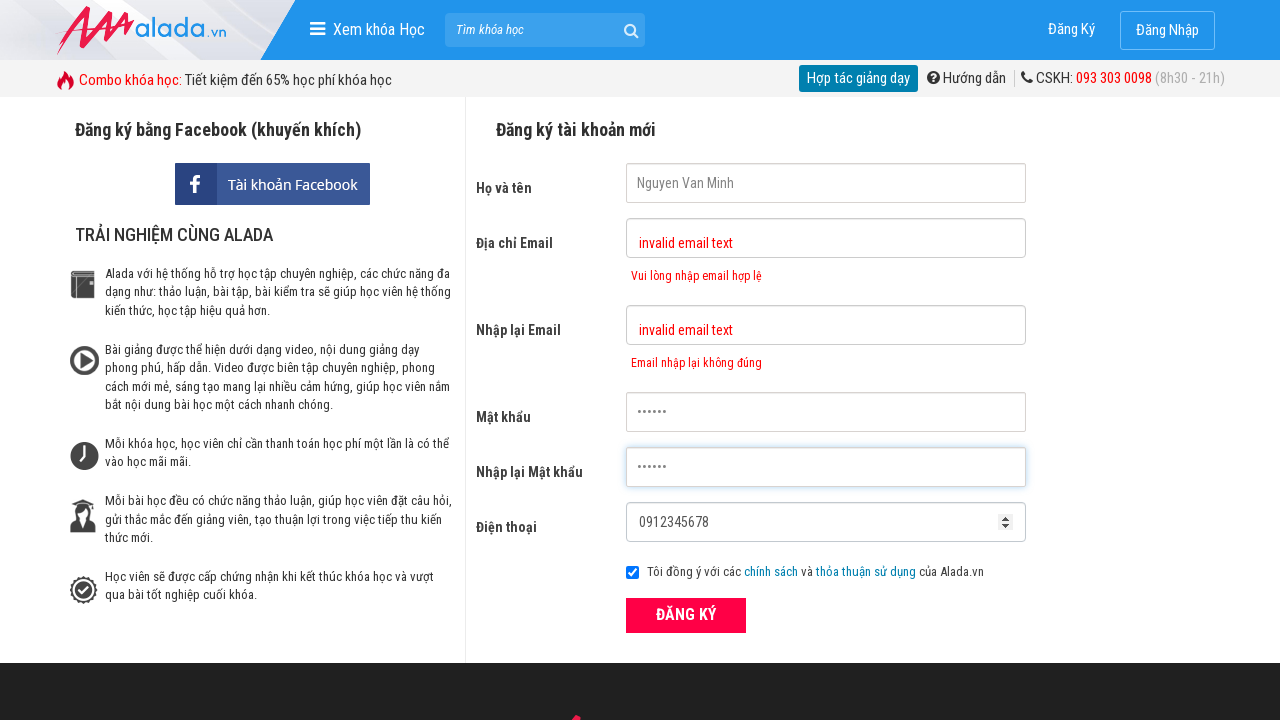

Clicked submit button to register at (686, 615) on button[type='submit']
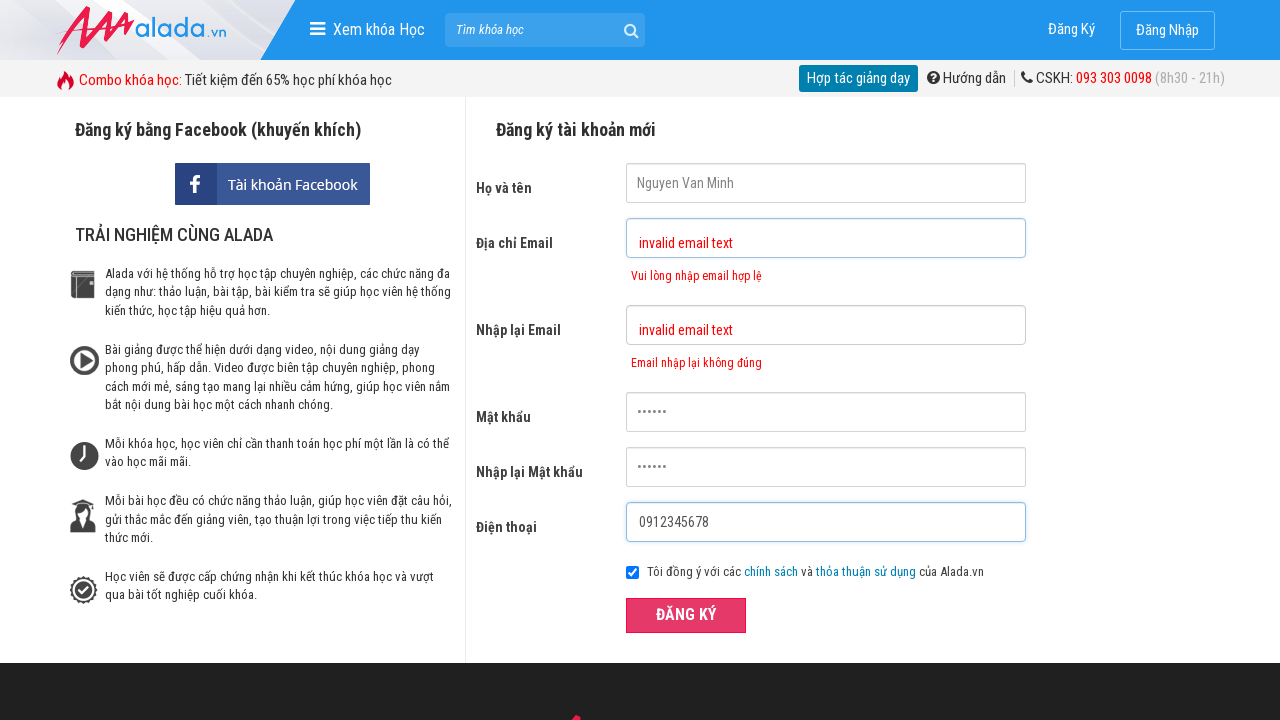

Email field error message appeared
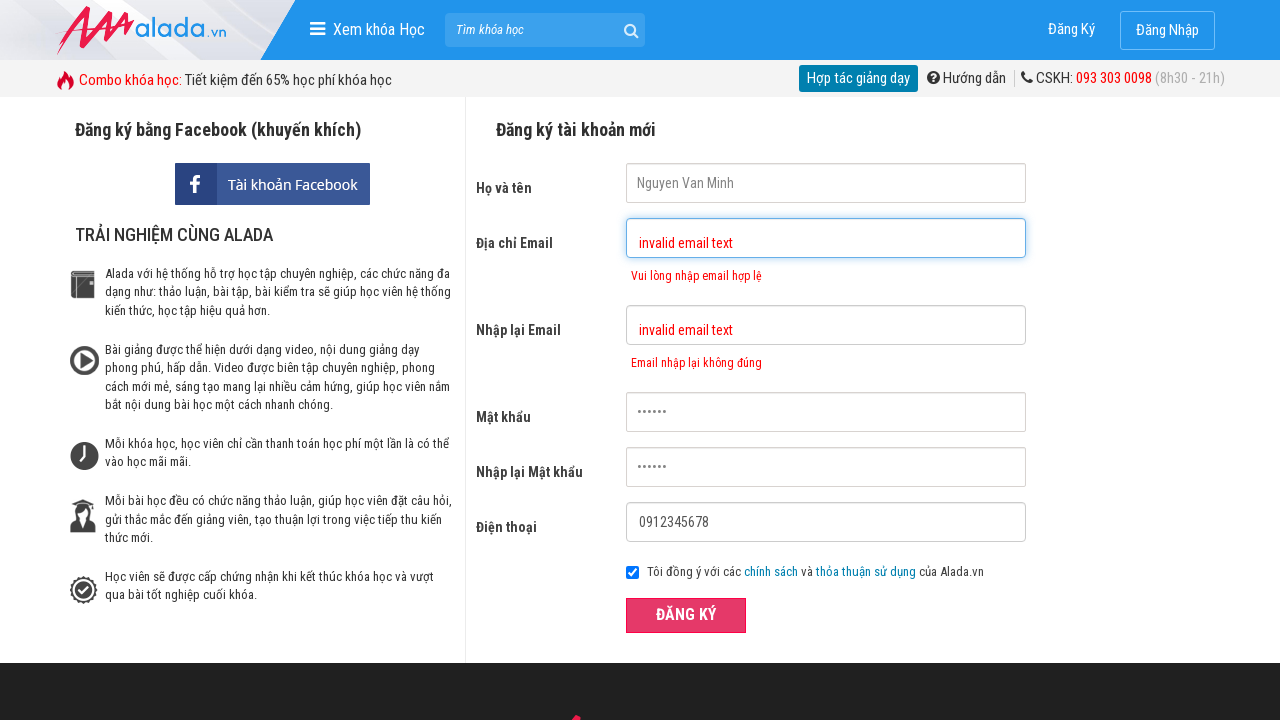

Confirm email field error message appeared
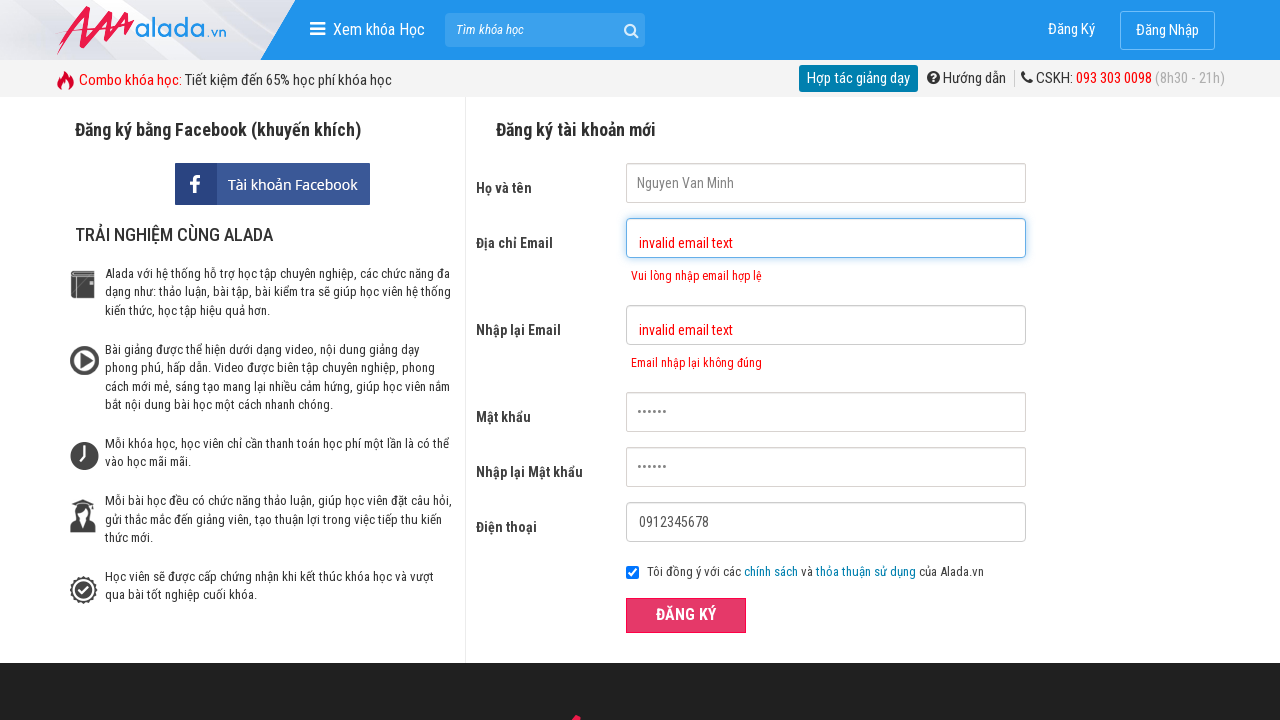

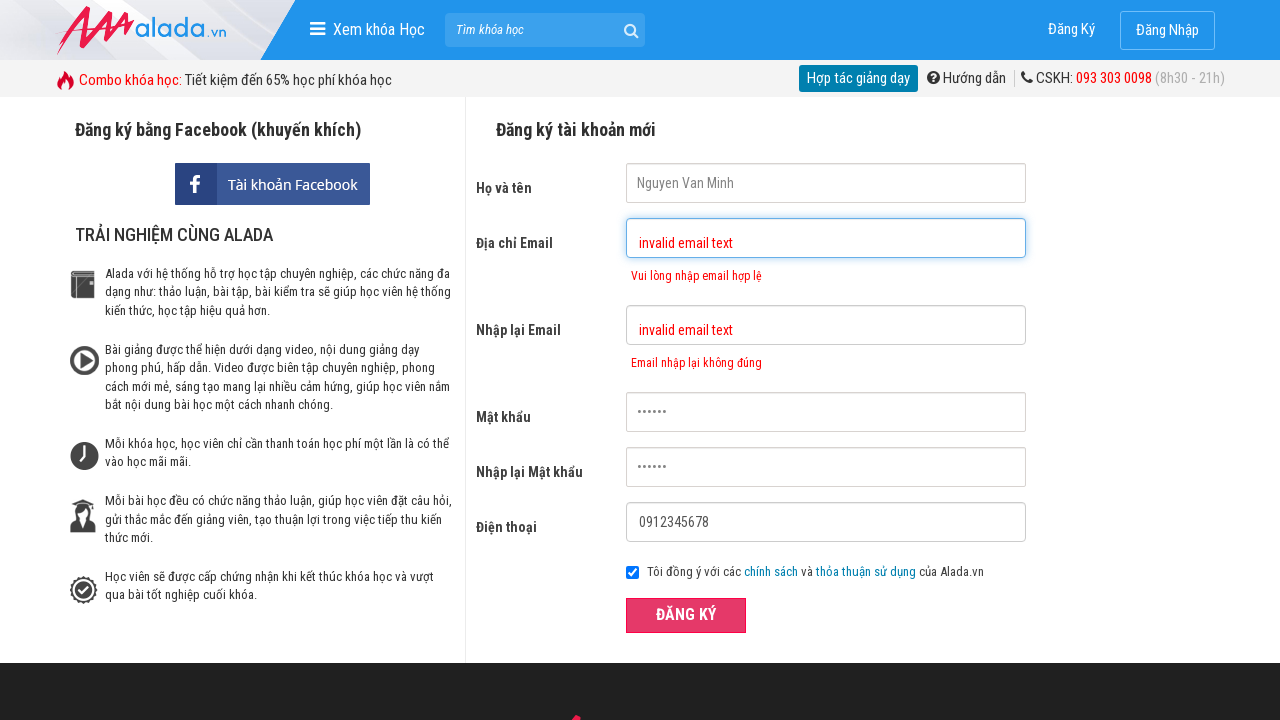